Tests form validation by entering invalid input and verifying error states

Starting URL: https://demoqa.com/elements

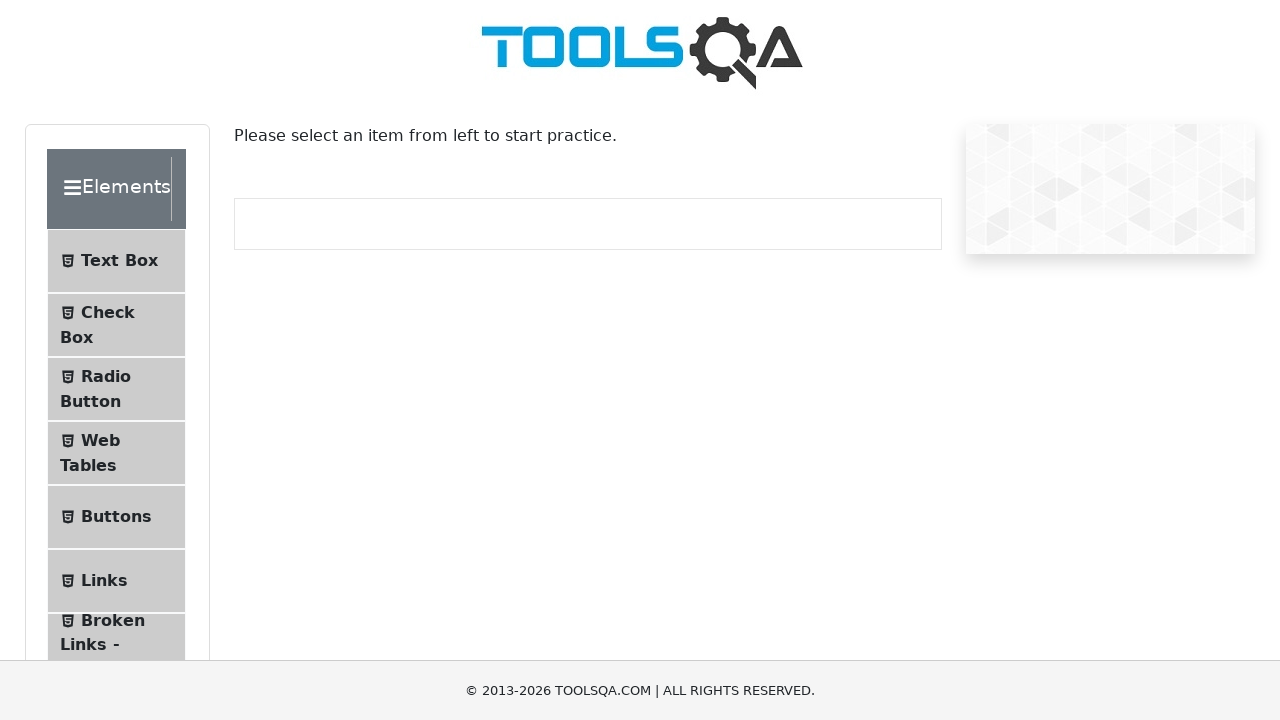

Clicked on Web Tables section at (116, 453) on #item-3
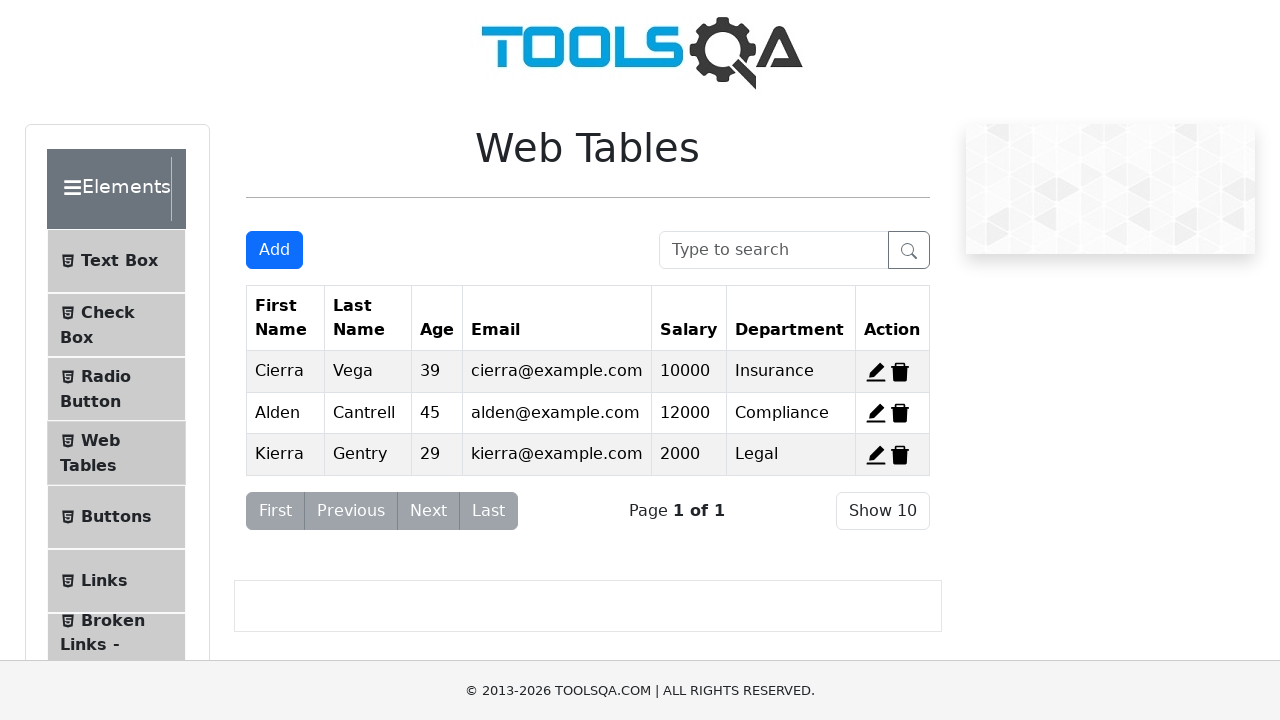

Clicked add new record button at (274, 250) on #addNewRecordButton
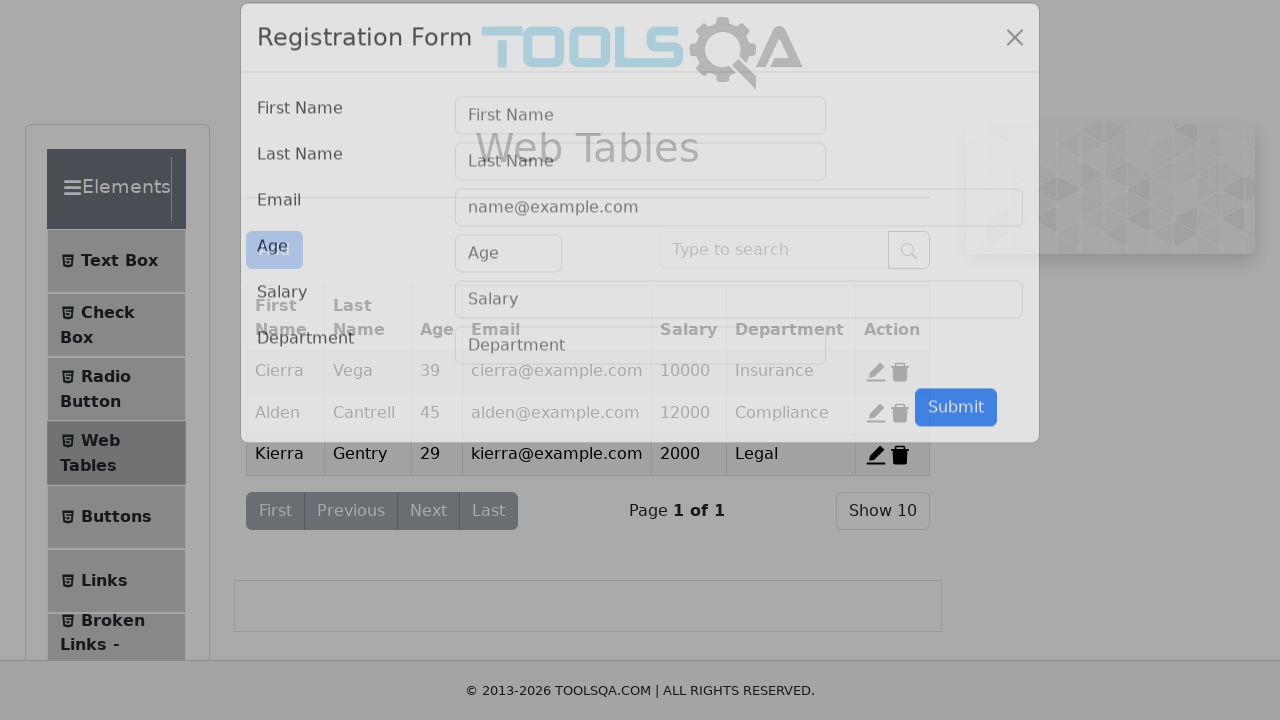

Filled email field with invalid input 'test' (not matching email pattern) on #userEmail
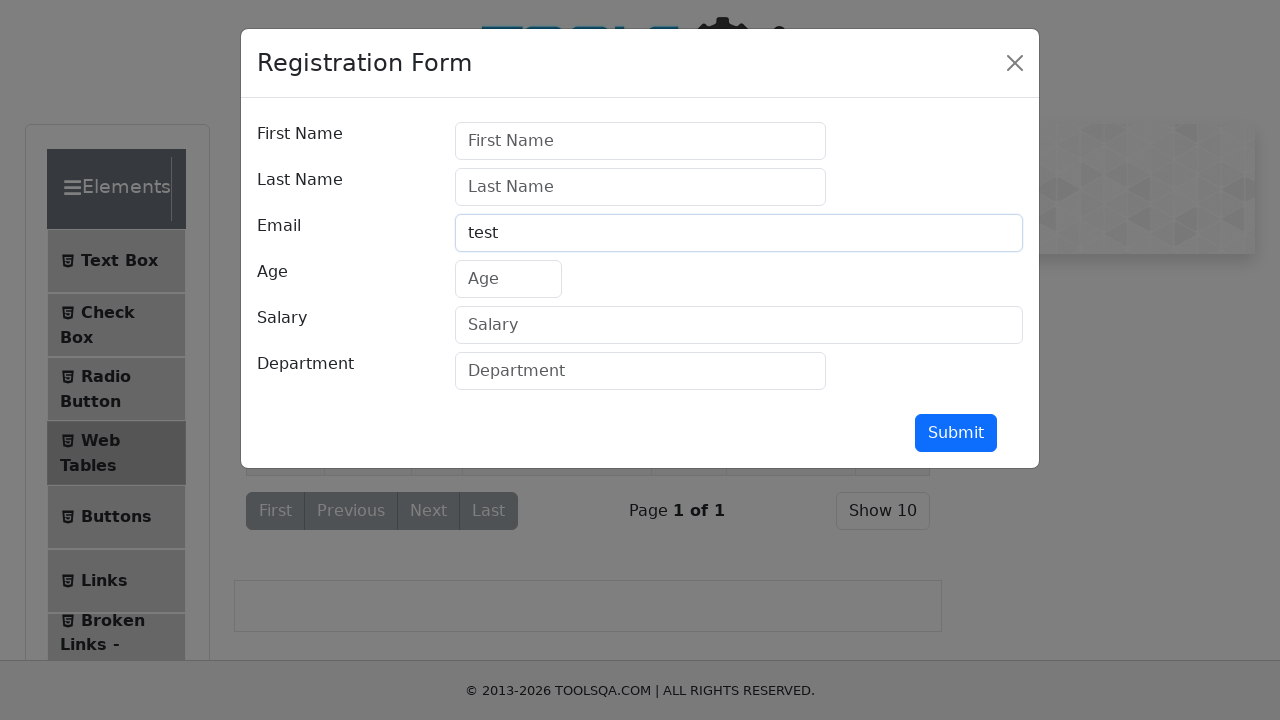

Filled age field with invalid input 't' (non-numeric value) on #age
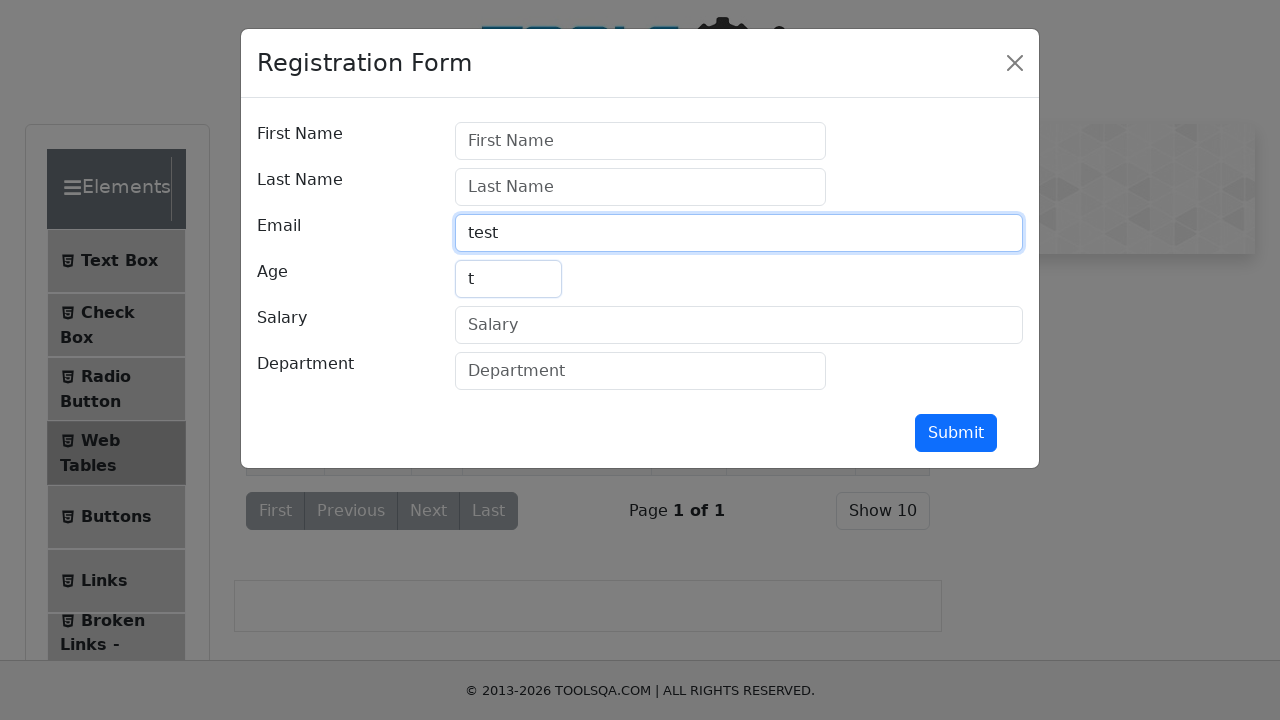

Filled salary field with invalid input 'text' (non-numeric value) on #salary
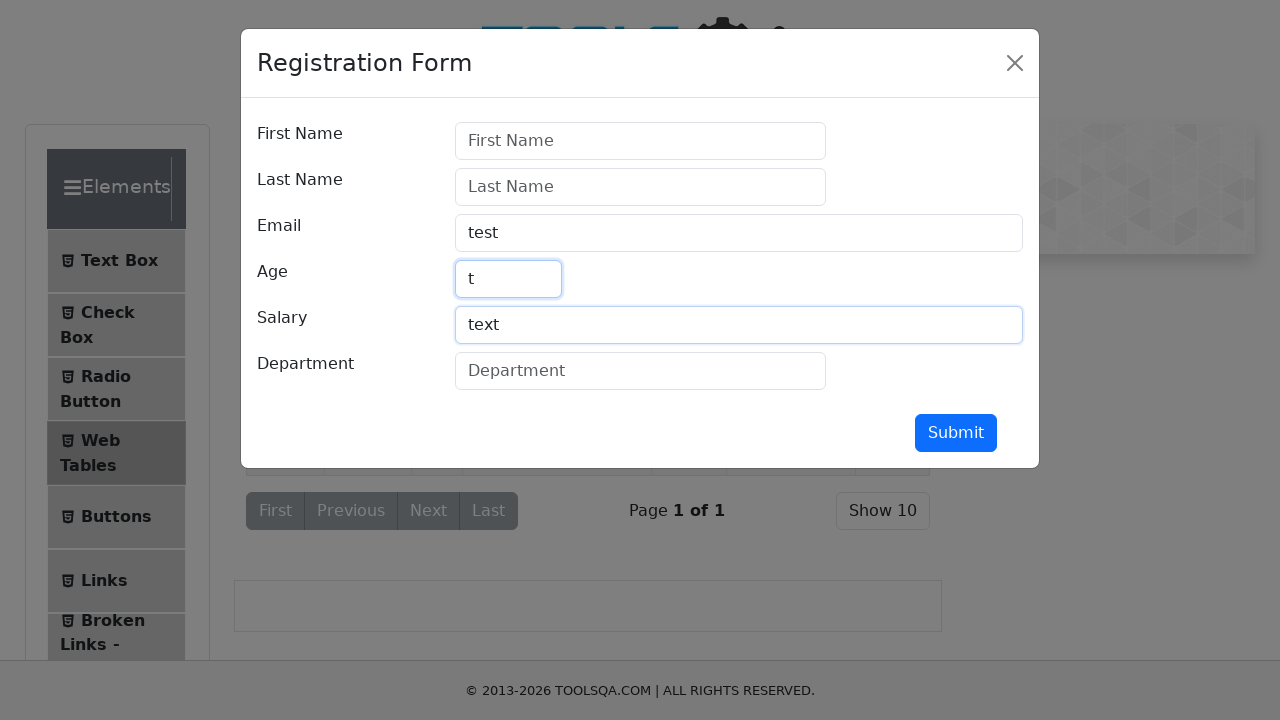

Clicked submit button to attempt form submission with invalid data at (956, 433) on #submit
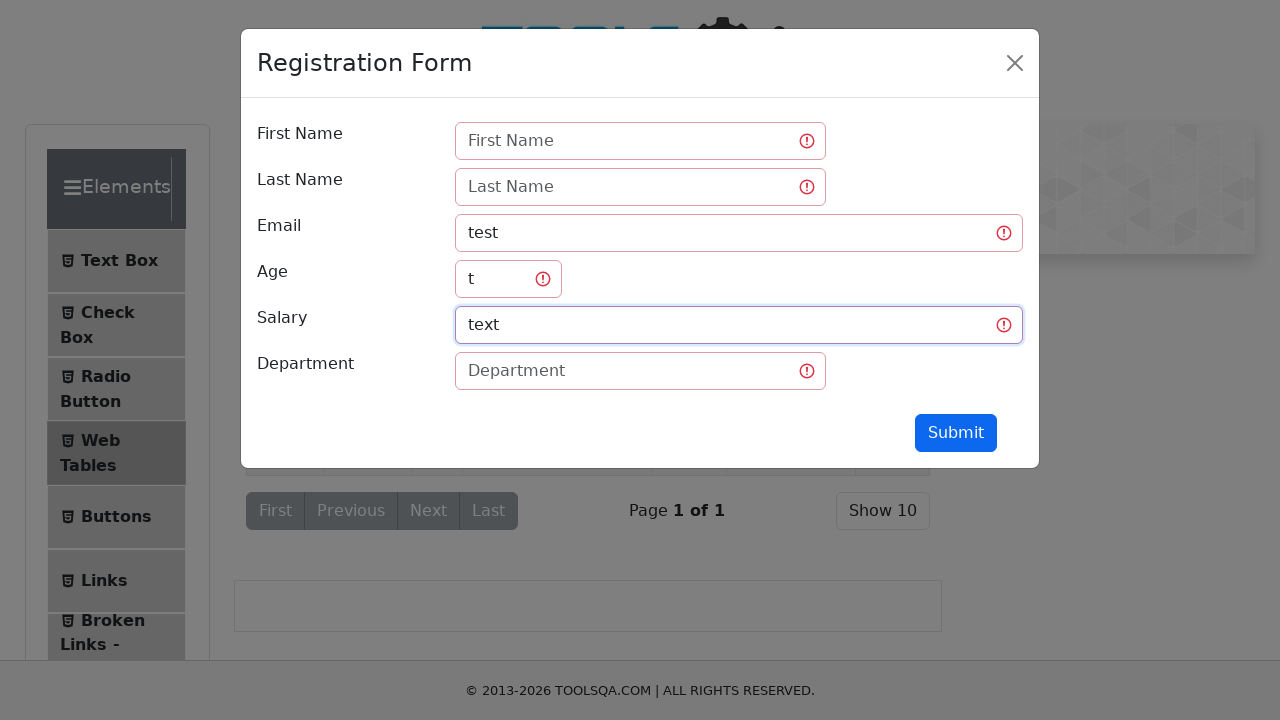

Verified that form displays error state for invalid input fields
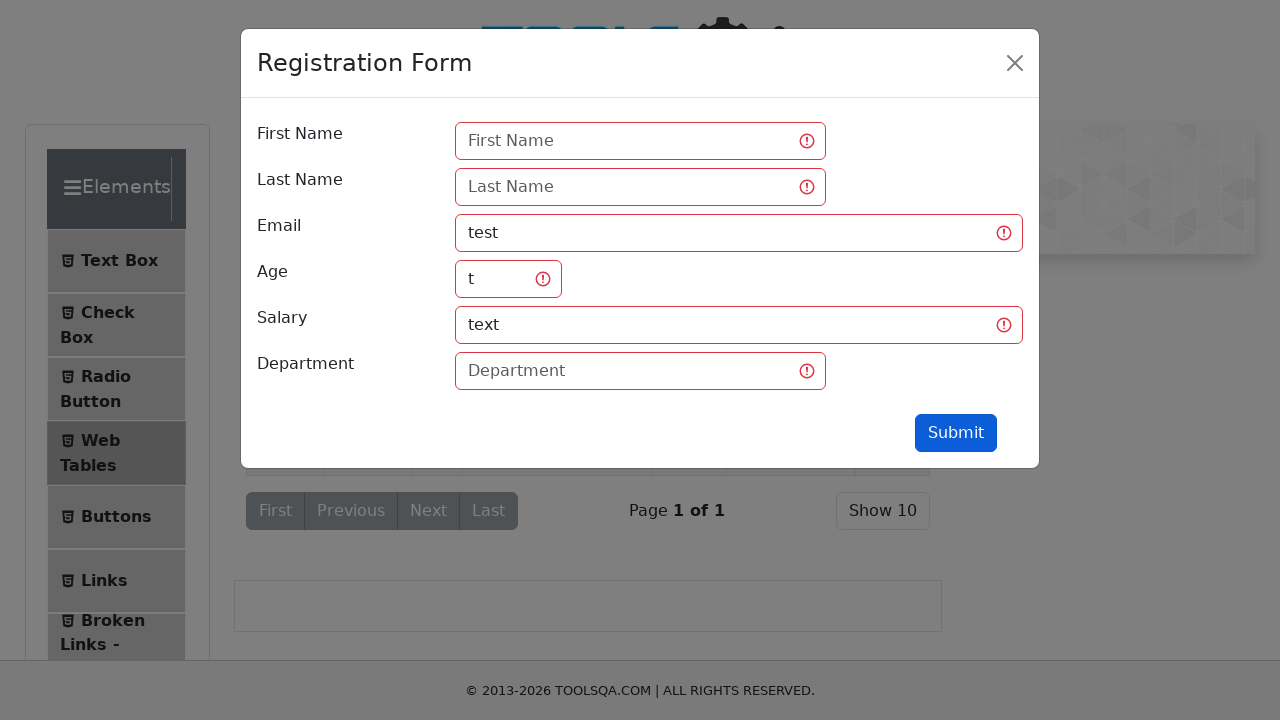

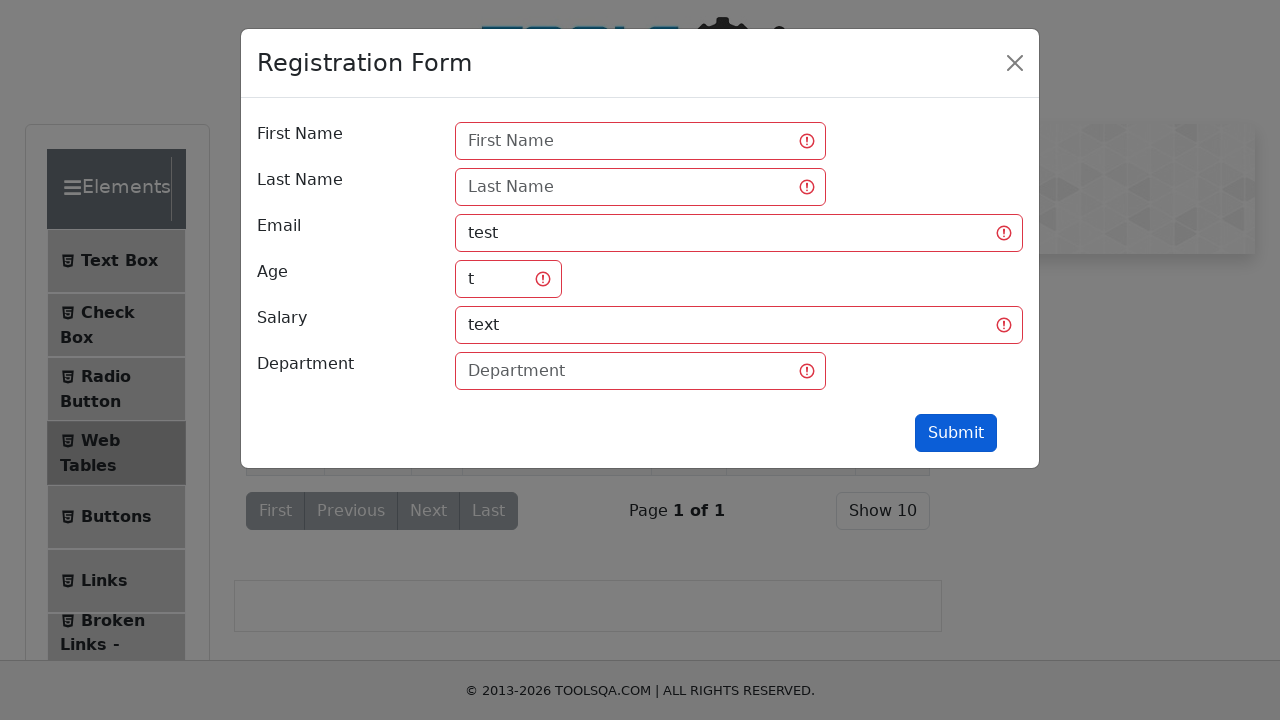